Tests feedback form submission by filling in personal information fields and clicking submit button

Starting URL: http://hflabs.github.io/suggestions-demo/

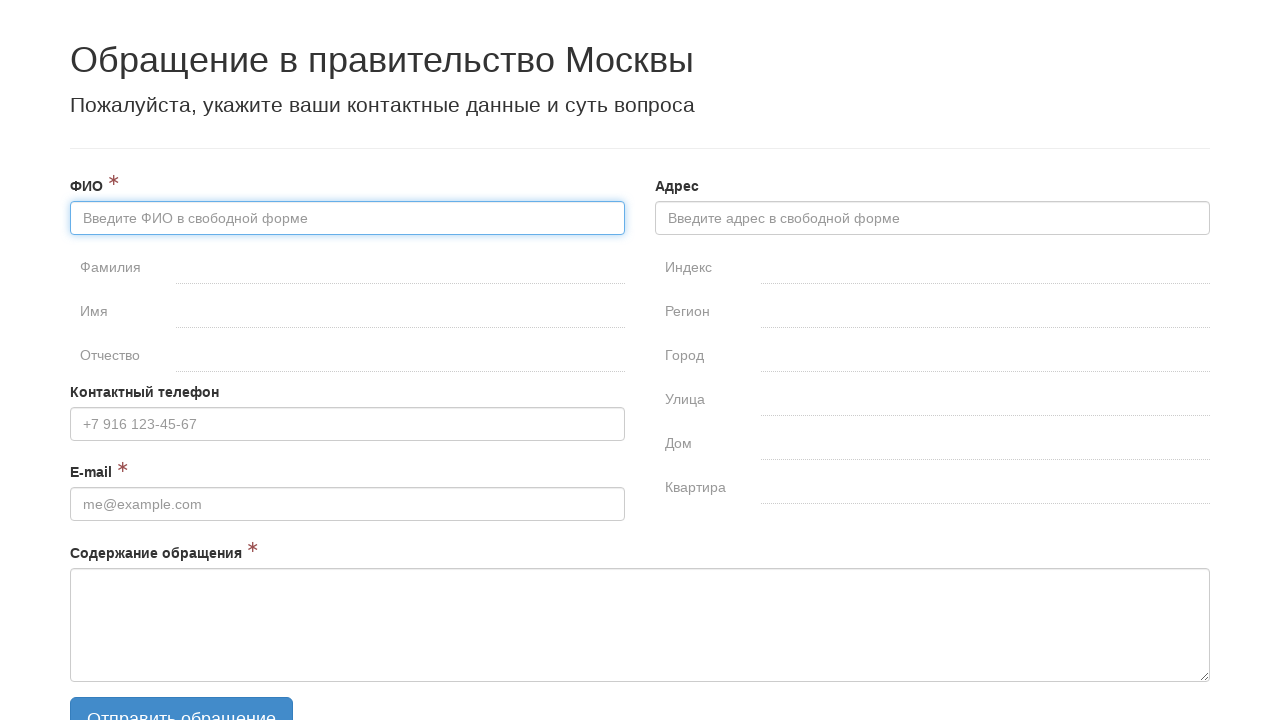

Page header is visible
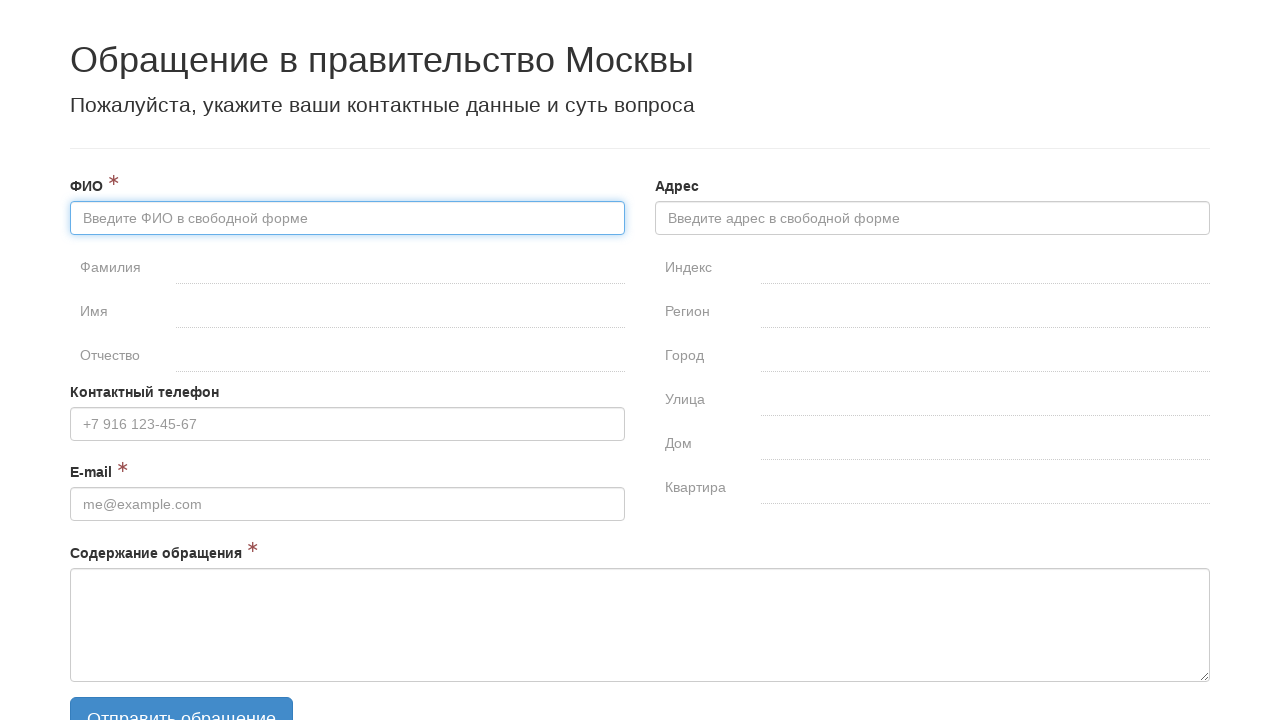

Filled surname field with 'Петров' on #fullname-surname
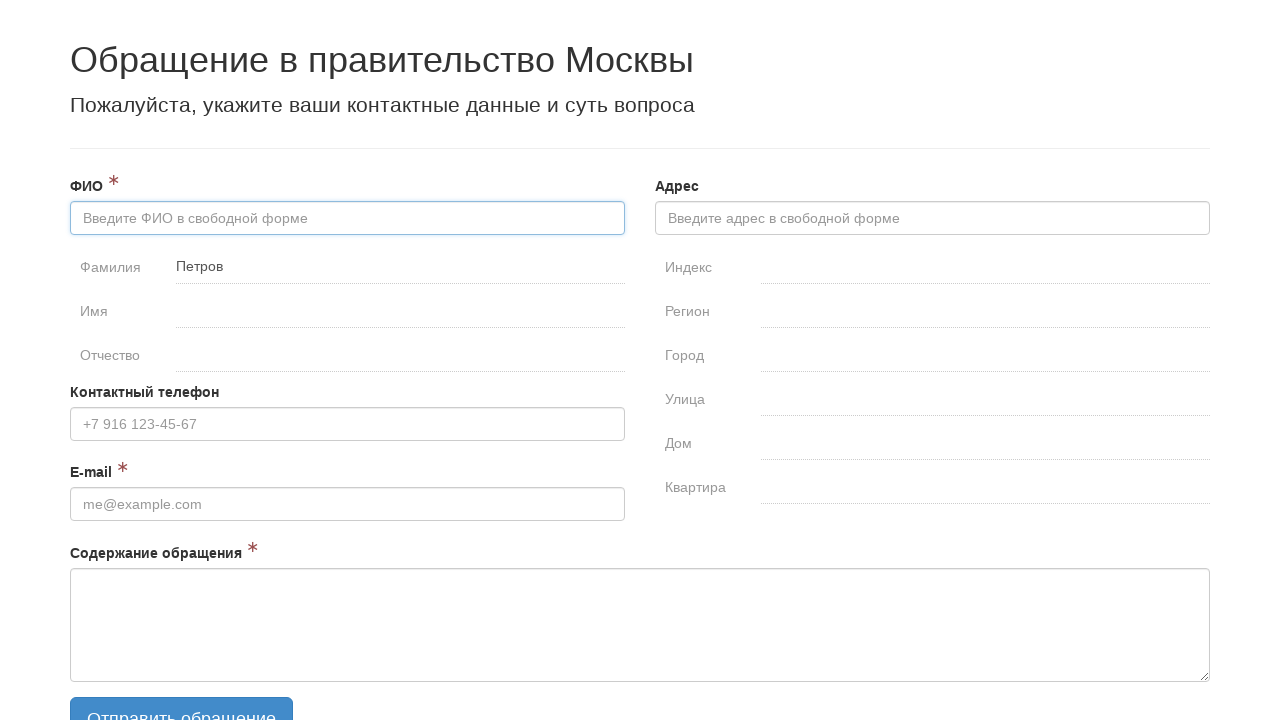

Filled name field with 'Пётр' on #fullname-name
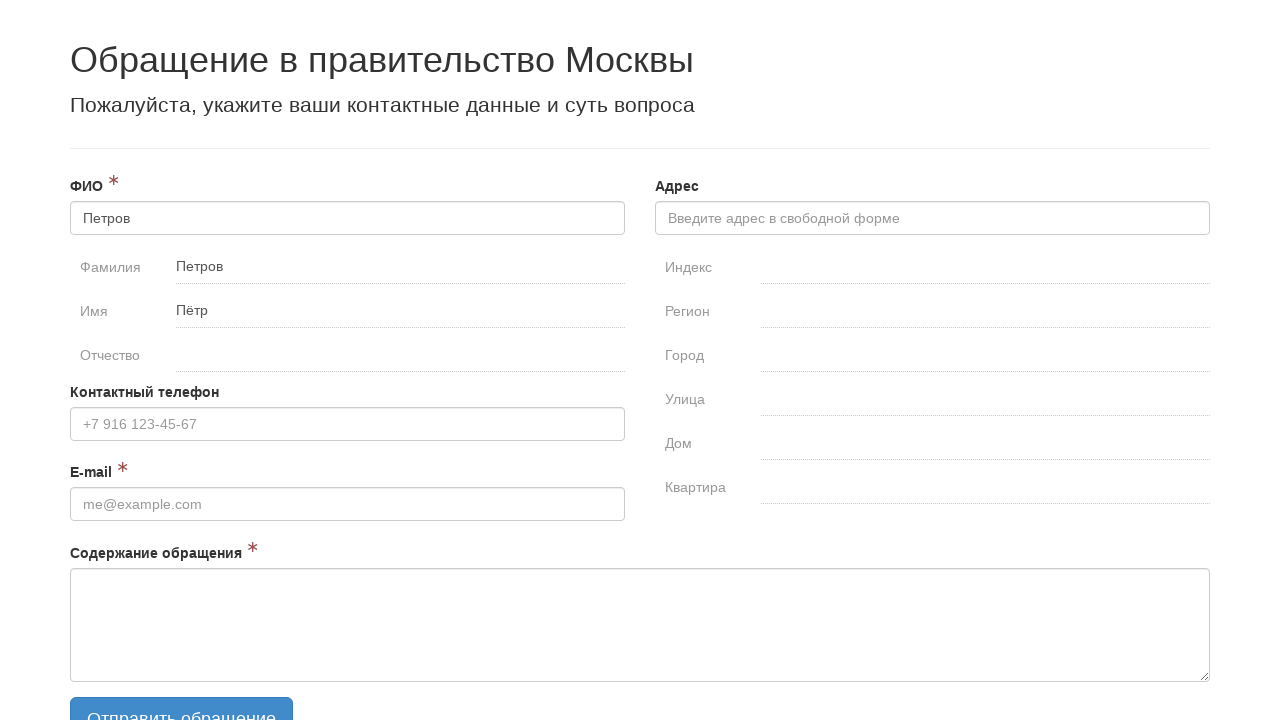

Filled patronymic field with 'Петрович' on #fullname-patronymic
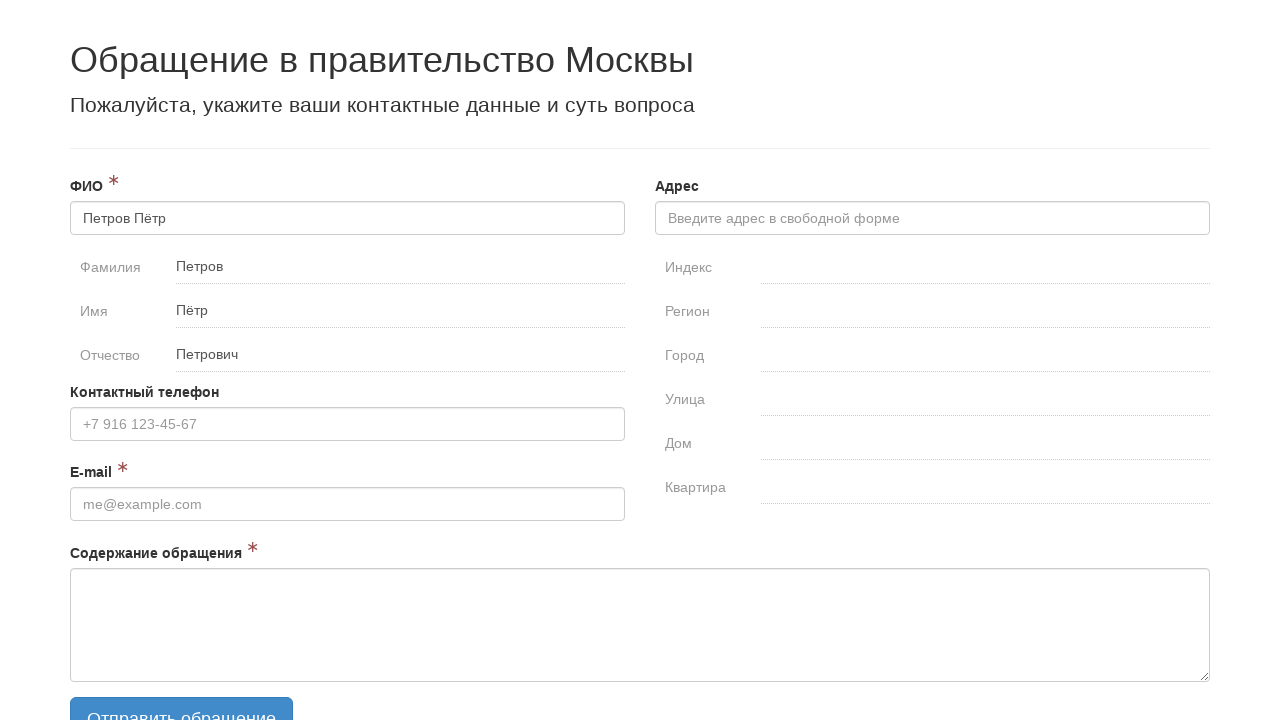

Filled email field with 'reg@reg.ru' on #email
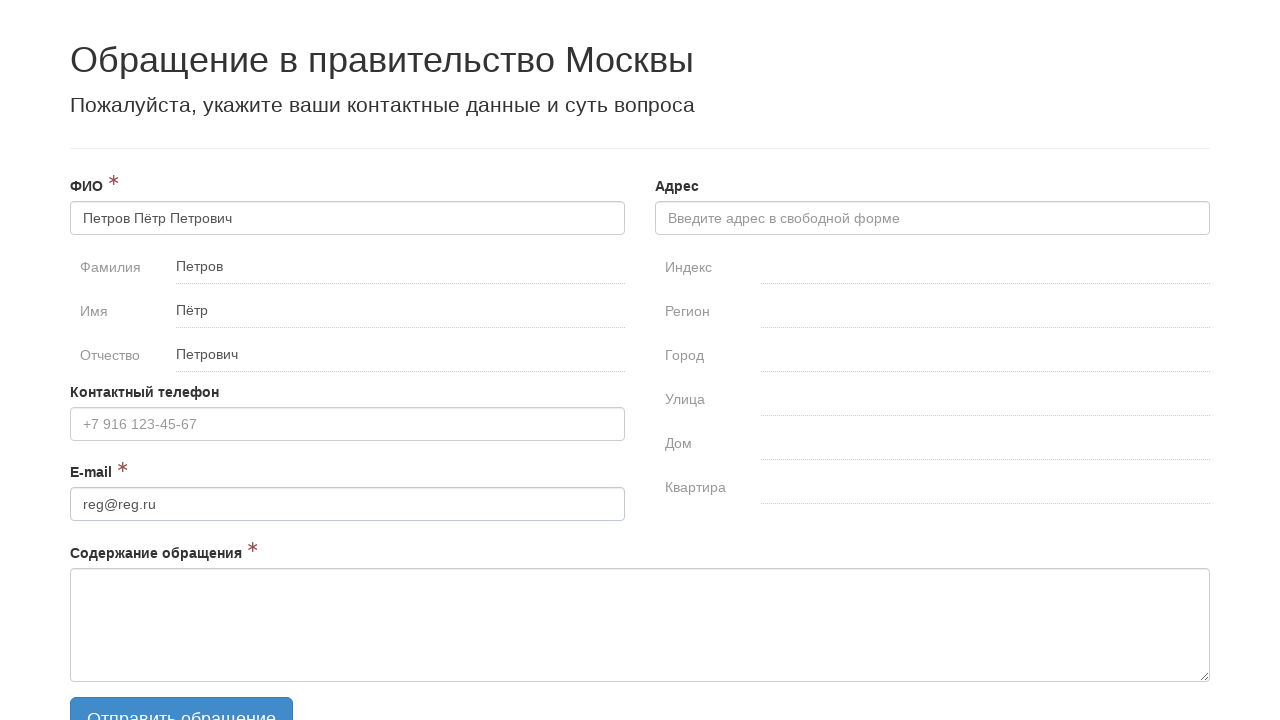

Filled message field with '123jjh' on #message
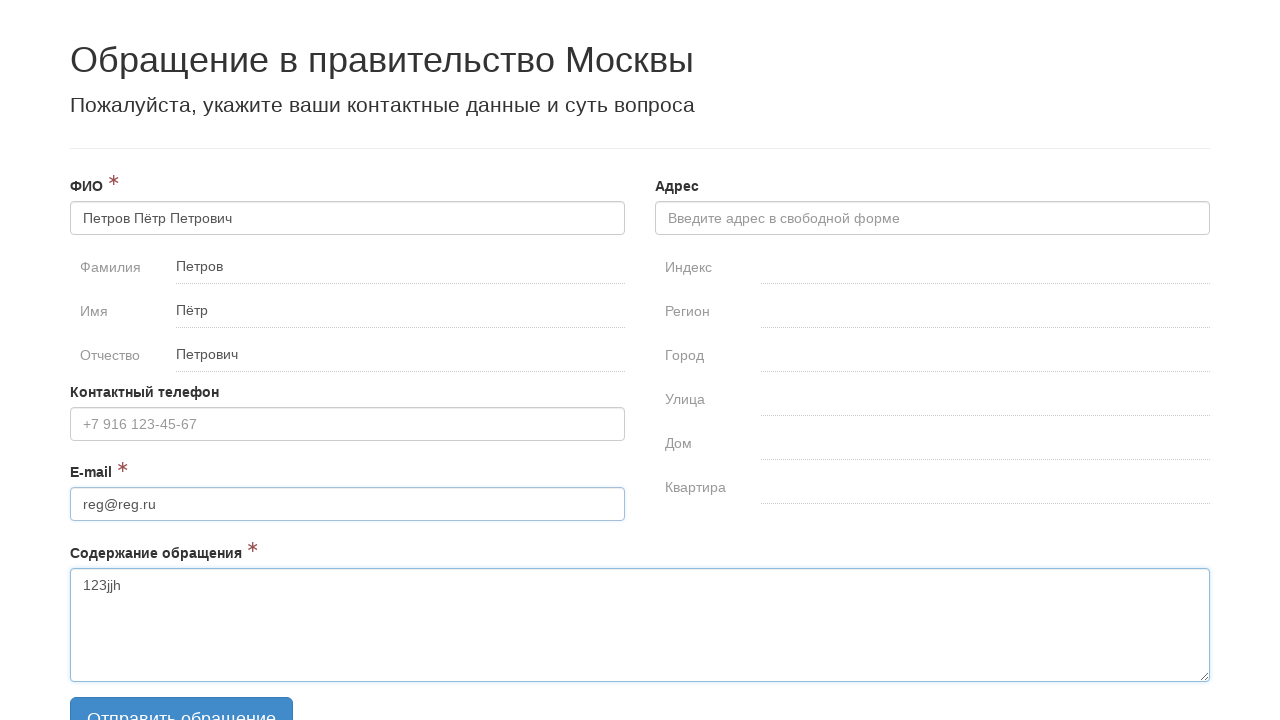

Clicked feedback form submit button at (182, 697) on //*[@id="feedback-form"]/div[5]/button
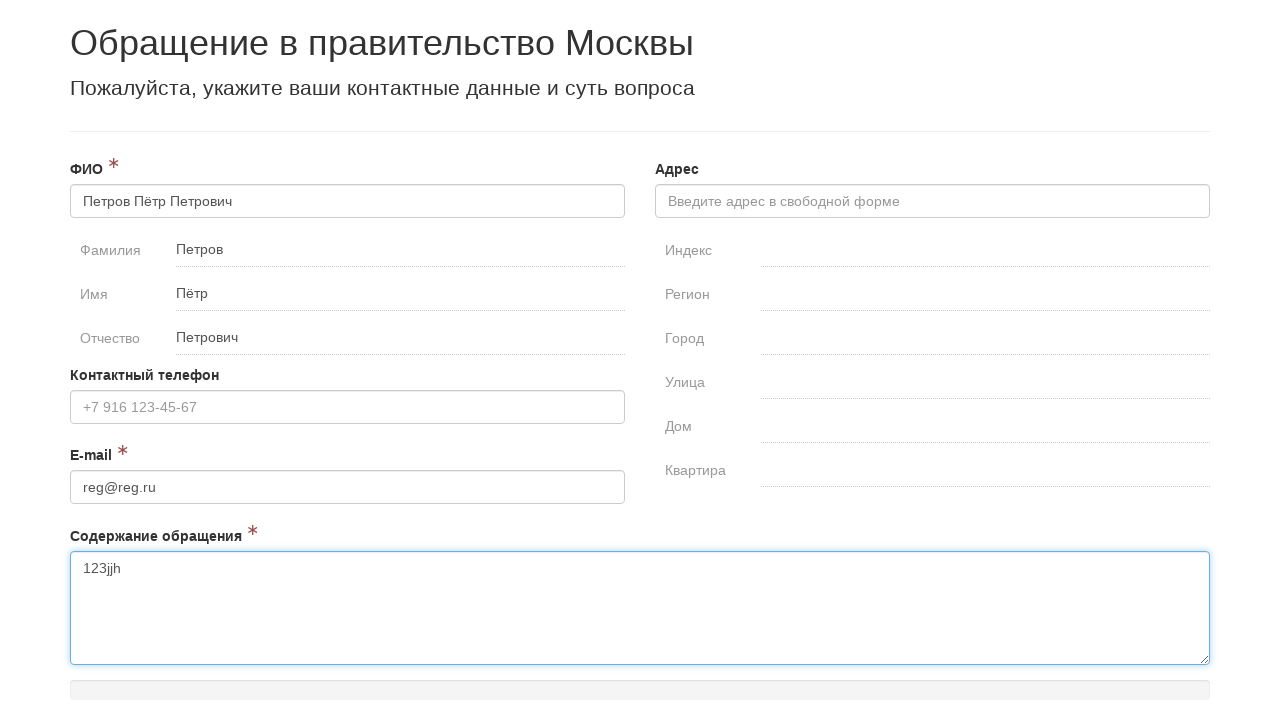

Feedback confirmation message appeared
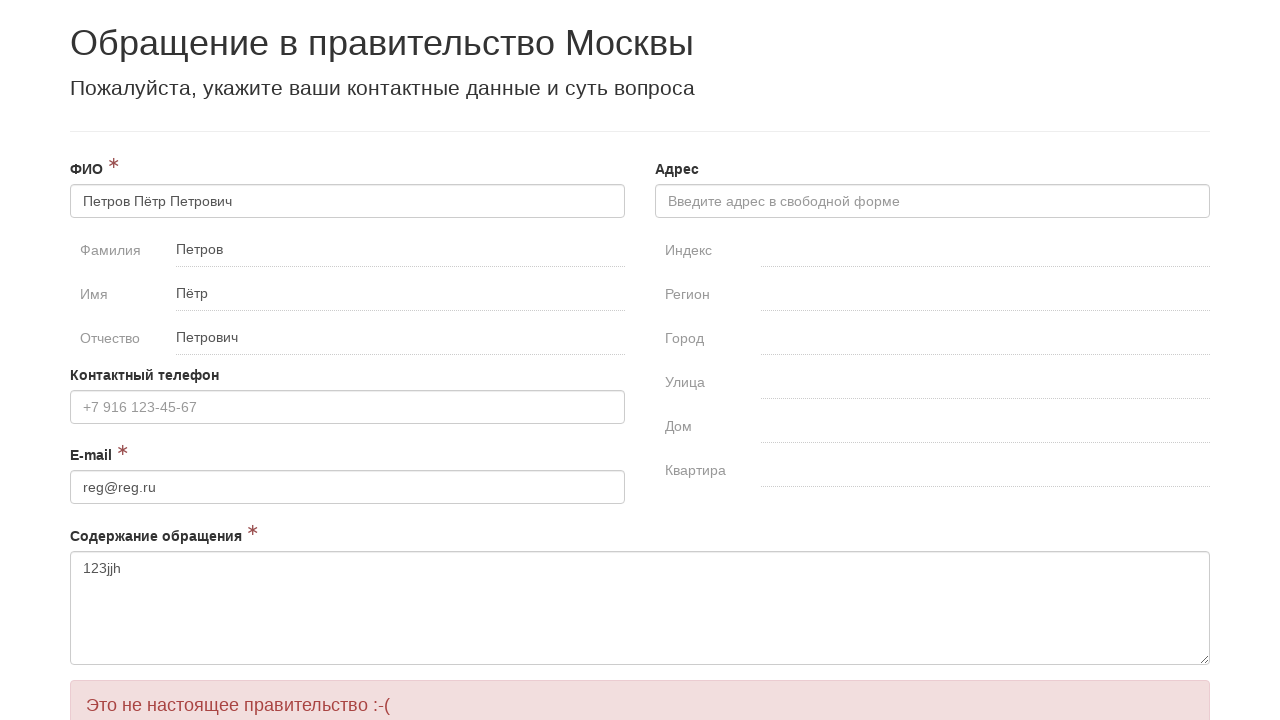

Feedback button is visible
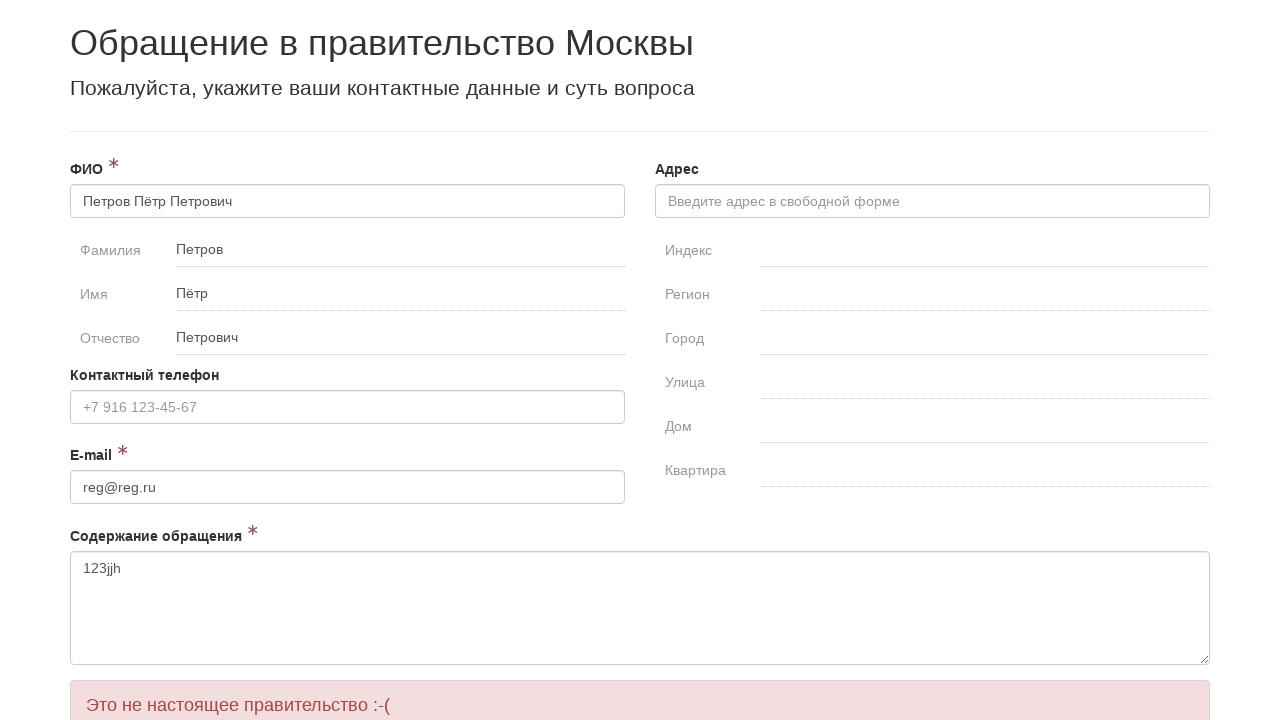

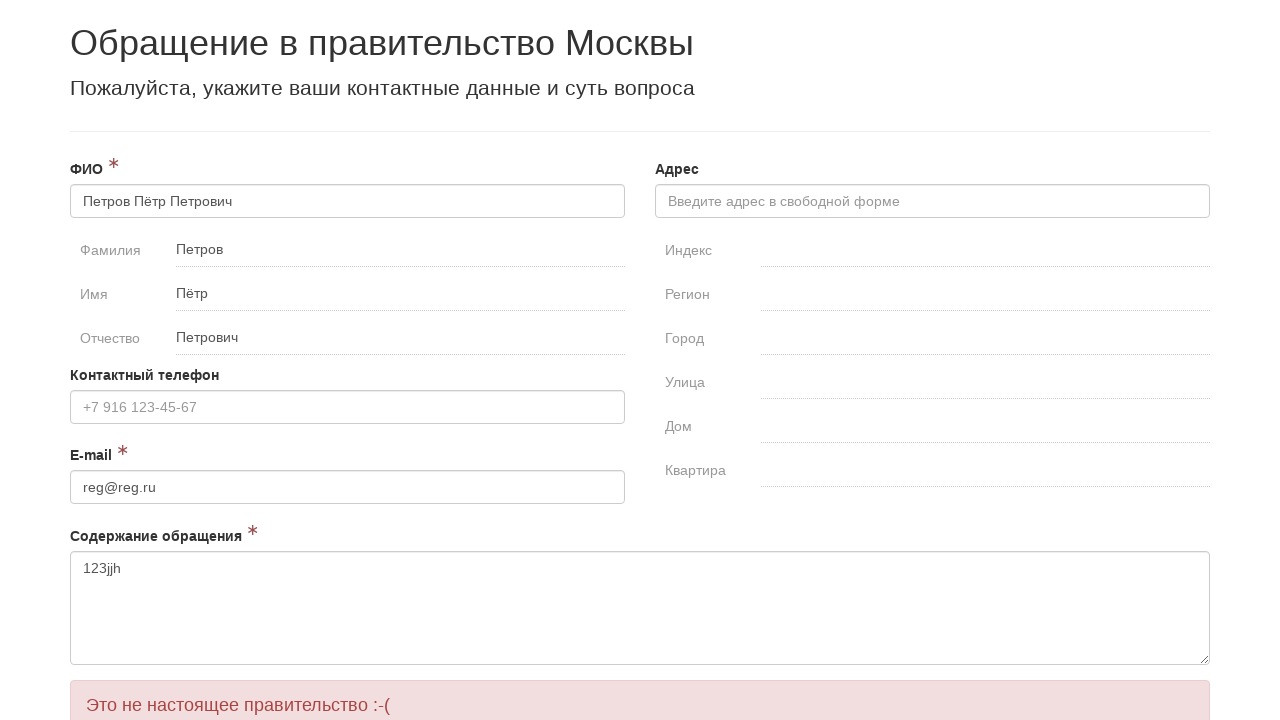